Tests double-click functionality on a button element using Actions class

Starting URL: https://omayo.blogspot.com/

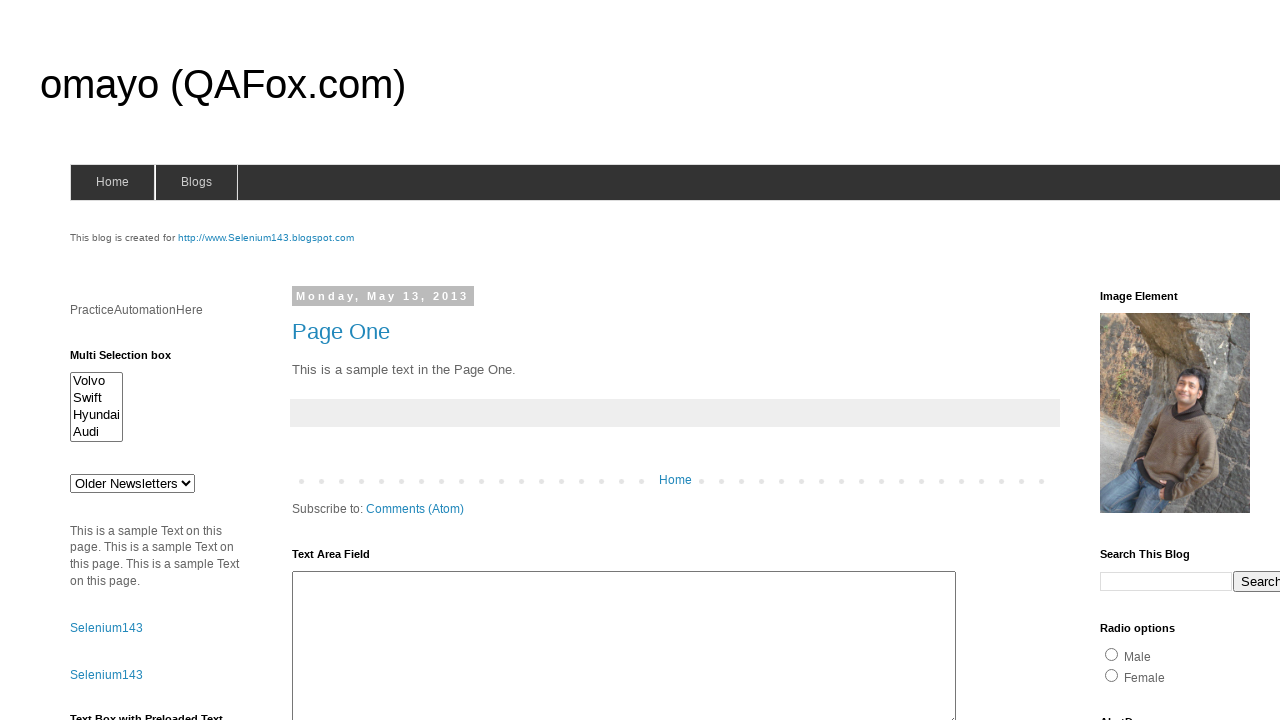

Located the 'Double click Here' button element
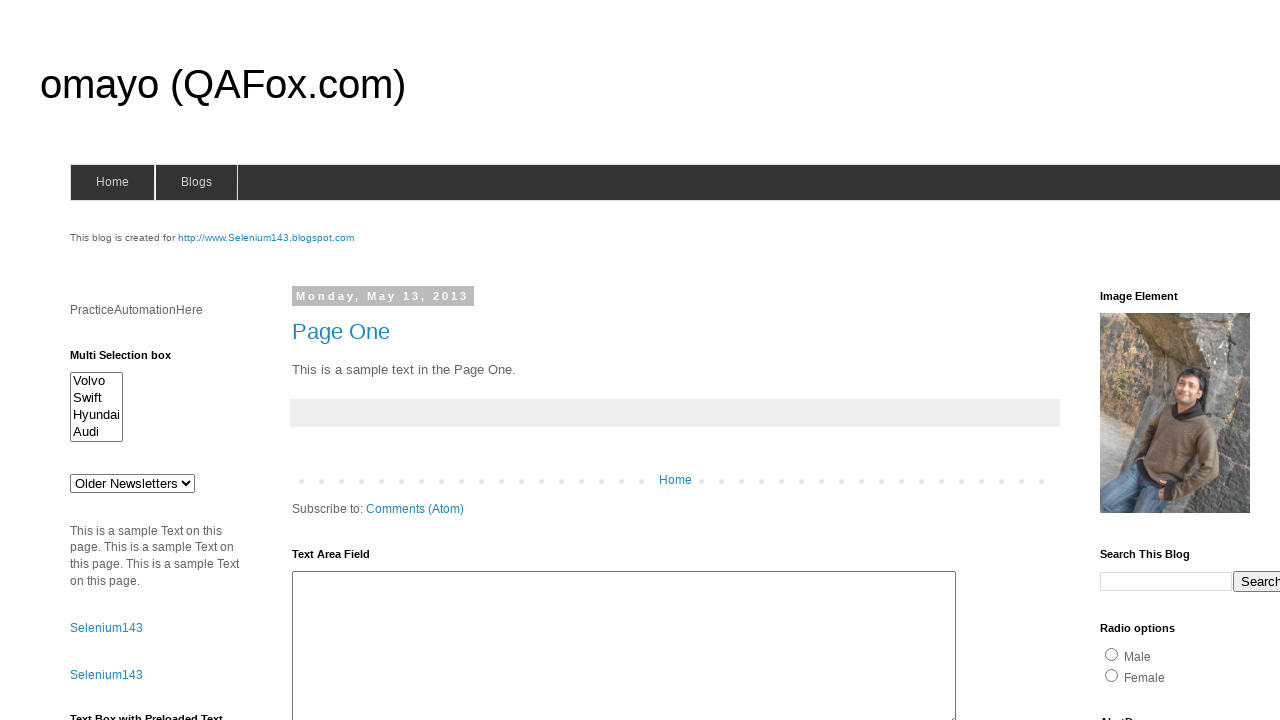

Performed double-click action on the button at (129, 365) on xpath=//button[contains(text(), 'Double click Here')]
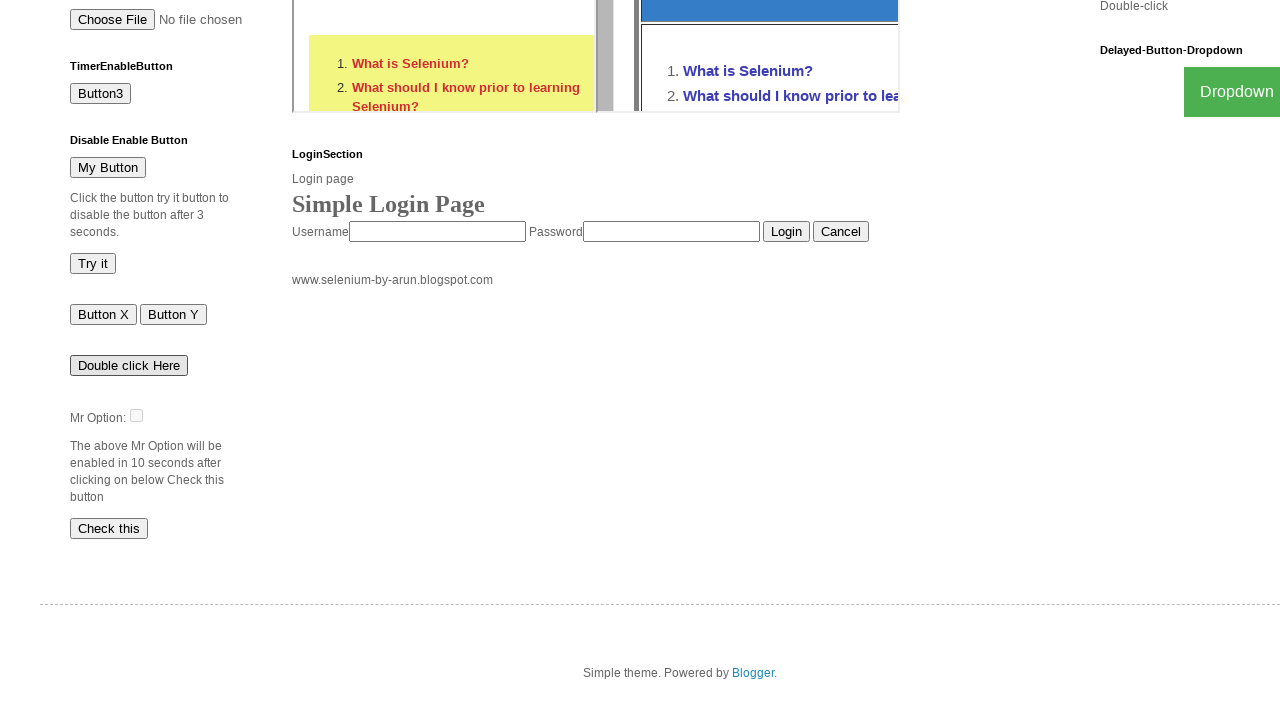

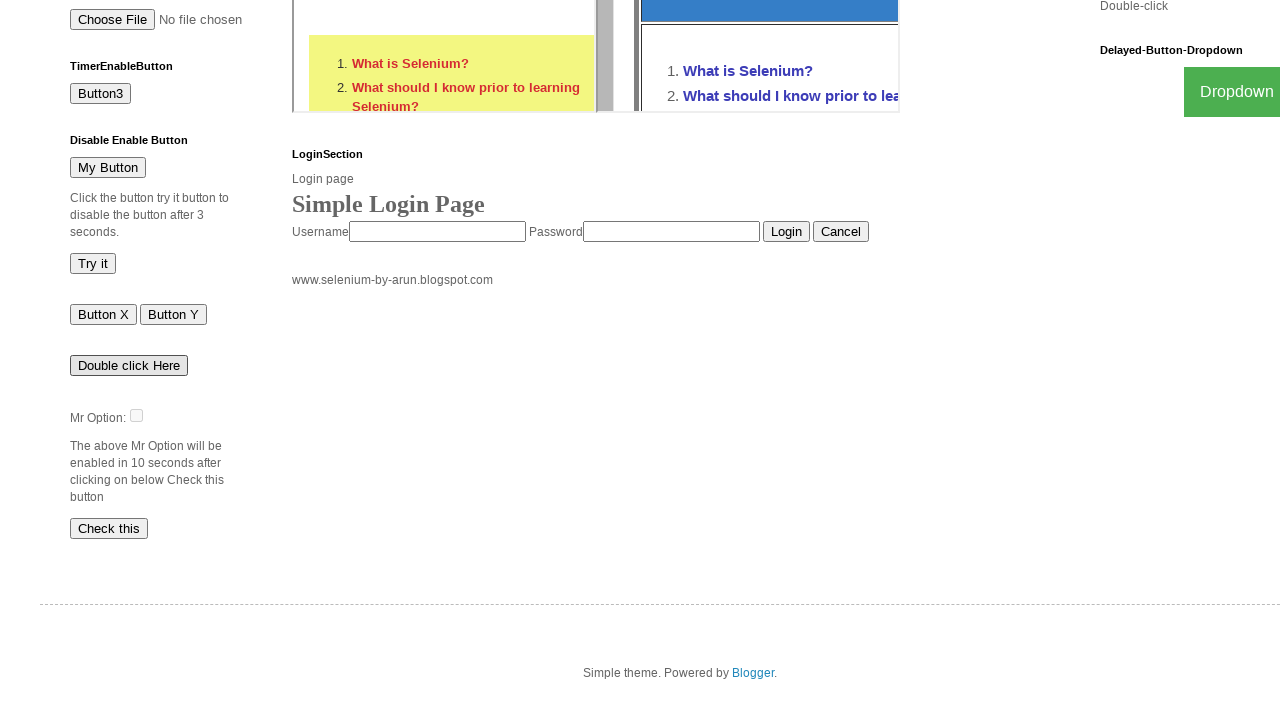